Tests dynamic click button by clicking a regular button and verifying the message.

Starting URL: https://demoqa.com/buttons

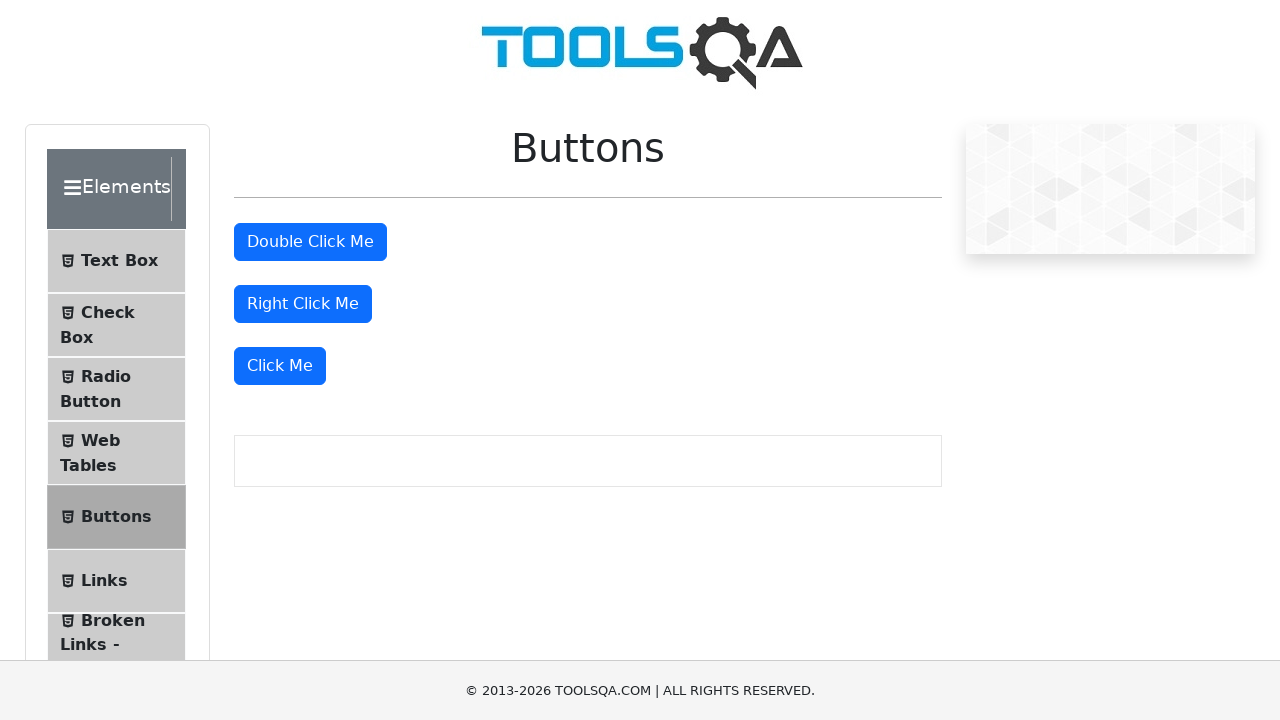

Clicked the 'Click Me' button at (280, 366) on xpath=//button[text()='Click Me']
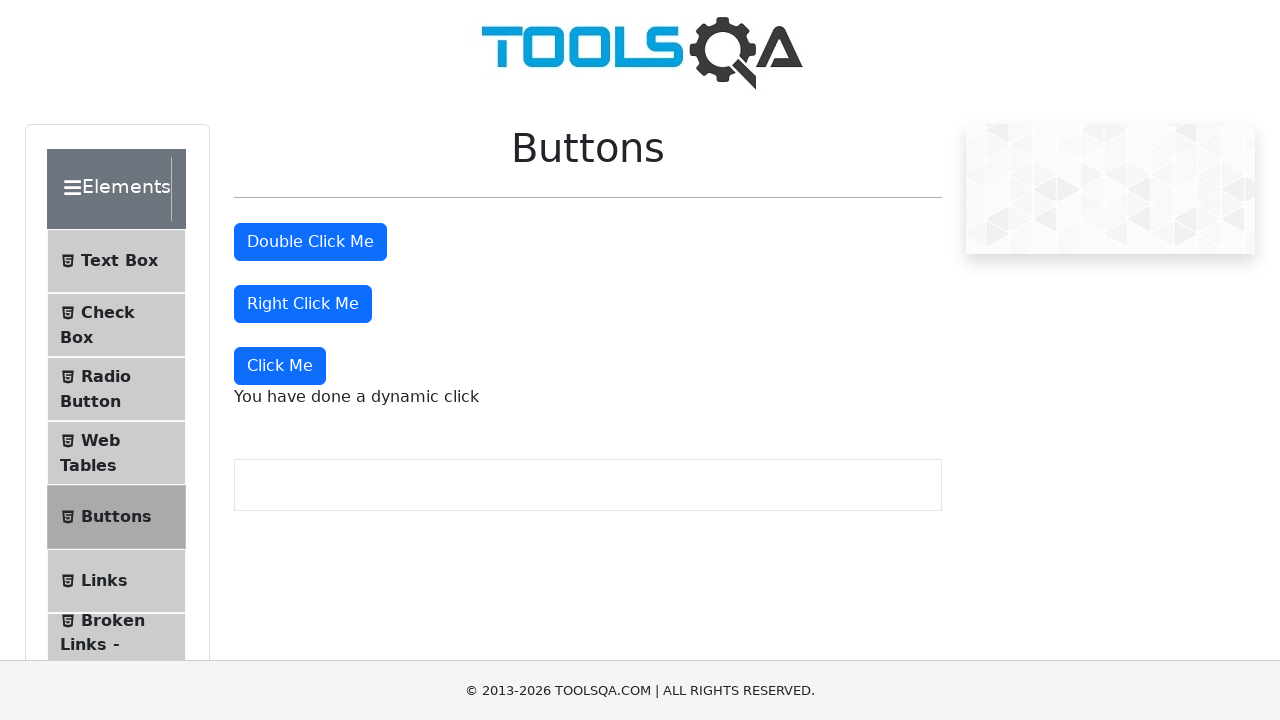

Dynamic click message appeared
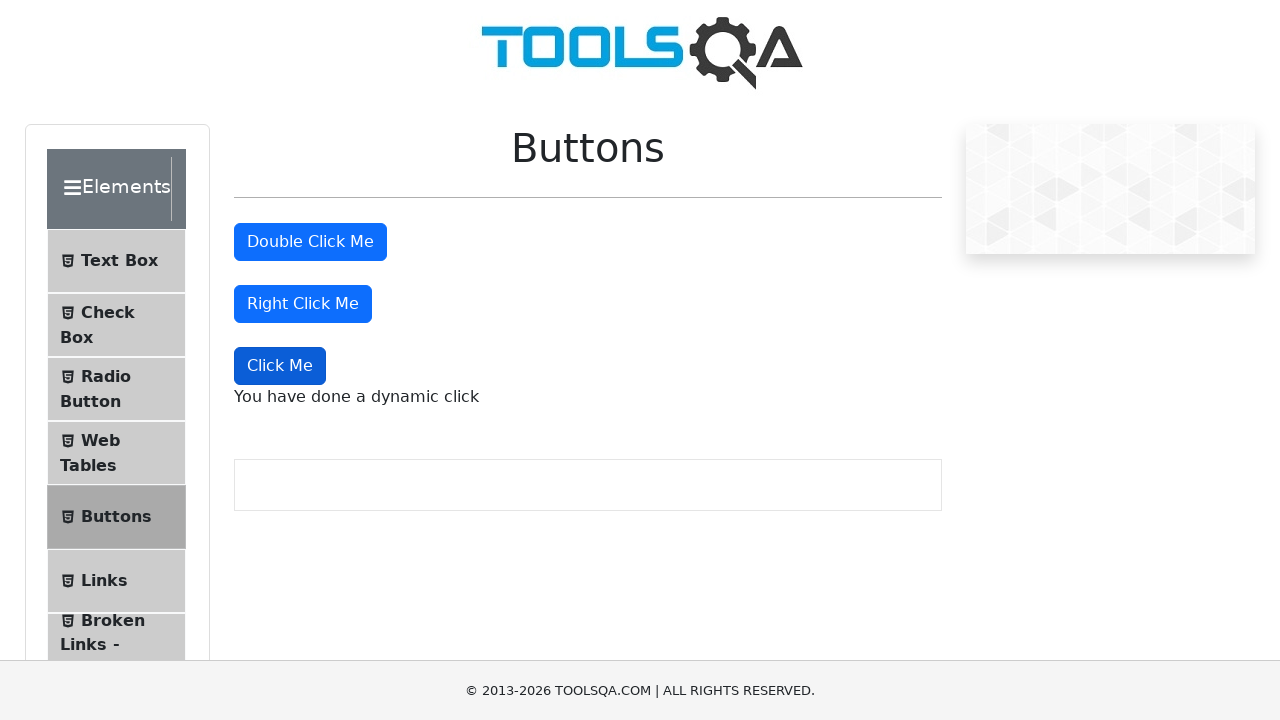

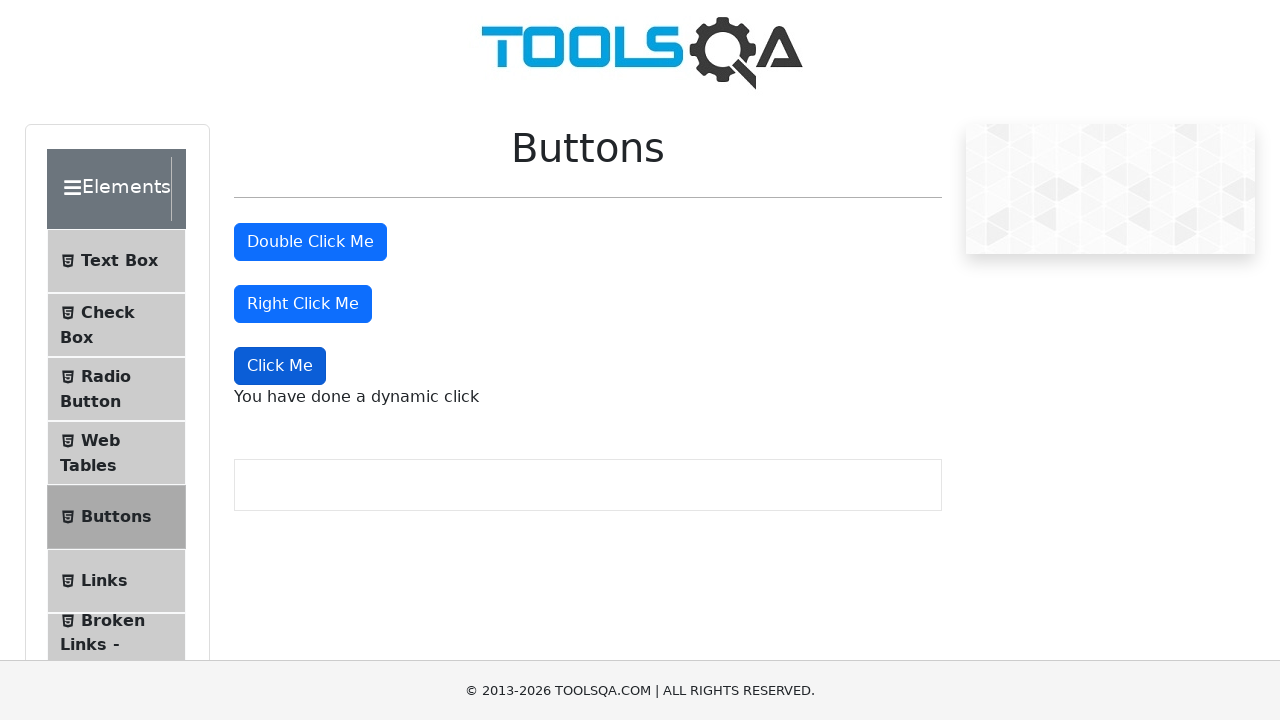